Tests a jQuery combo tree dropdown component by clicking the dropdown arrow button to expand the list, then selecting multiple specific choices from the dropdown options.

Starting URL: https://www.jqueryscript.net/demo/Drop-Down-Combo-Tree/

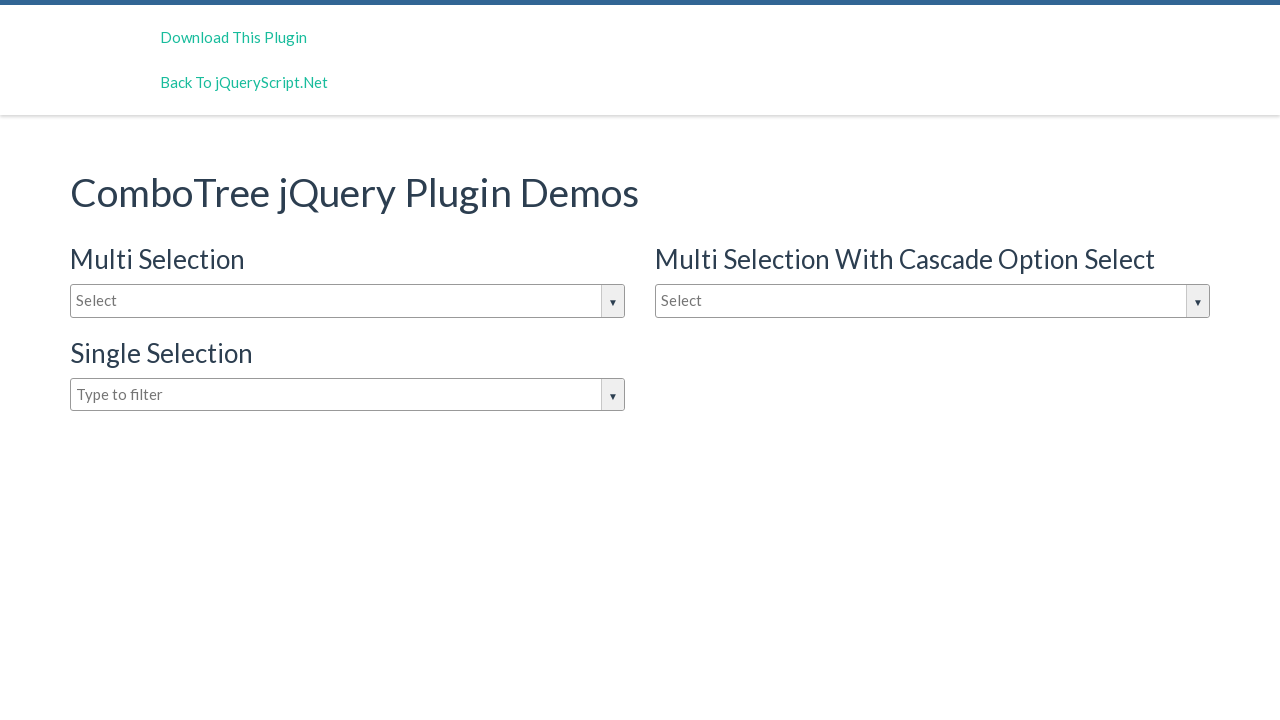

Clicked the first dropdown arrow button to expand the list at (612, 301) on (//button[@class='comboTreeArrowBtn'])[1]
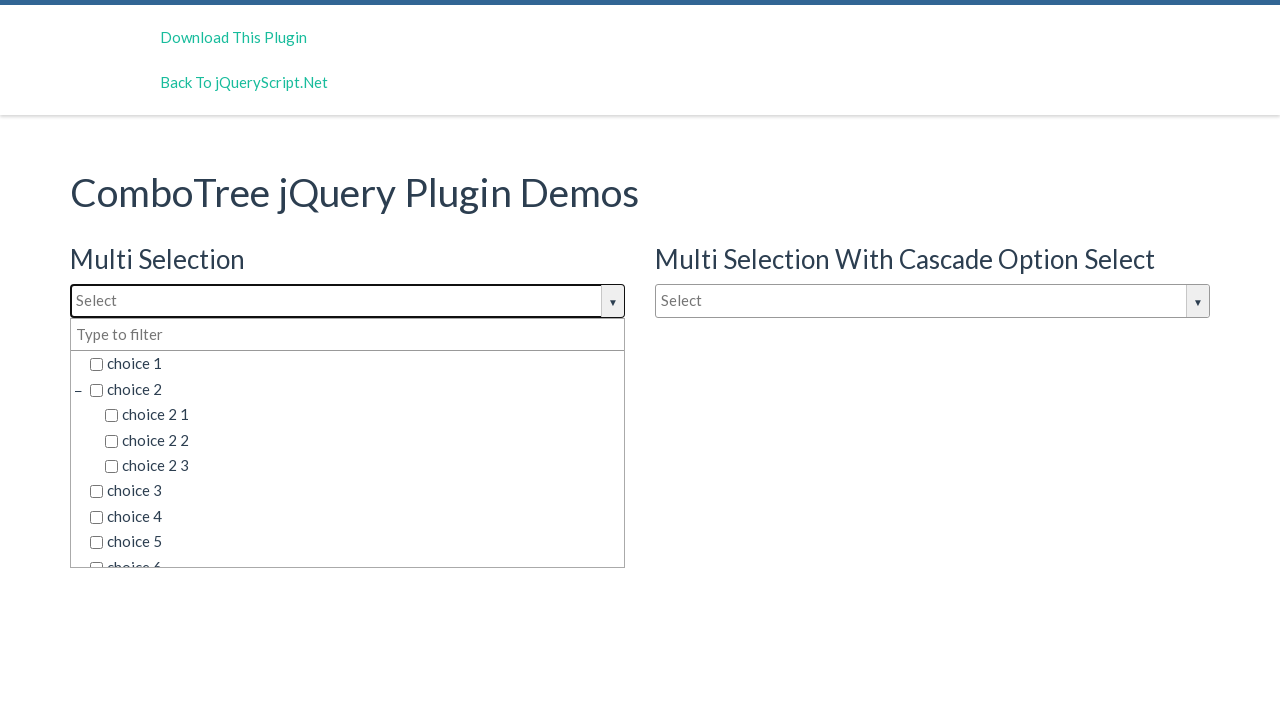

Dropdown container became visible with available options
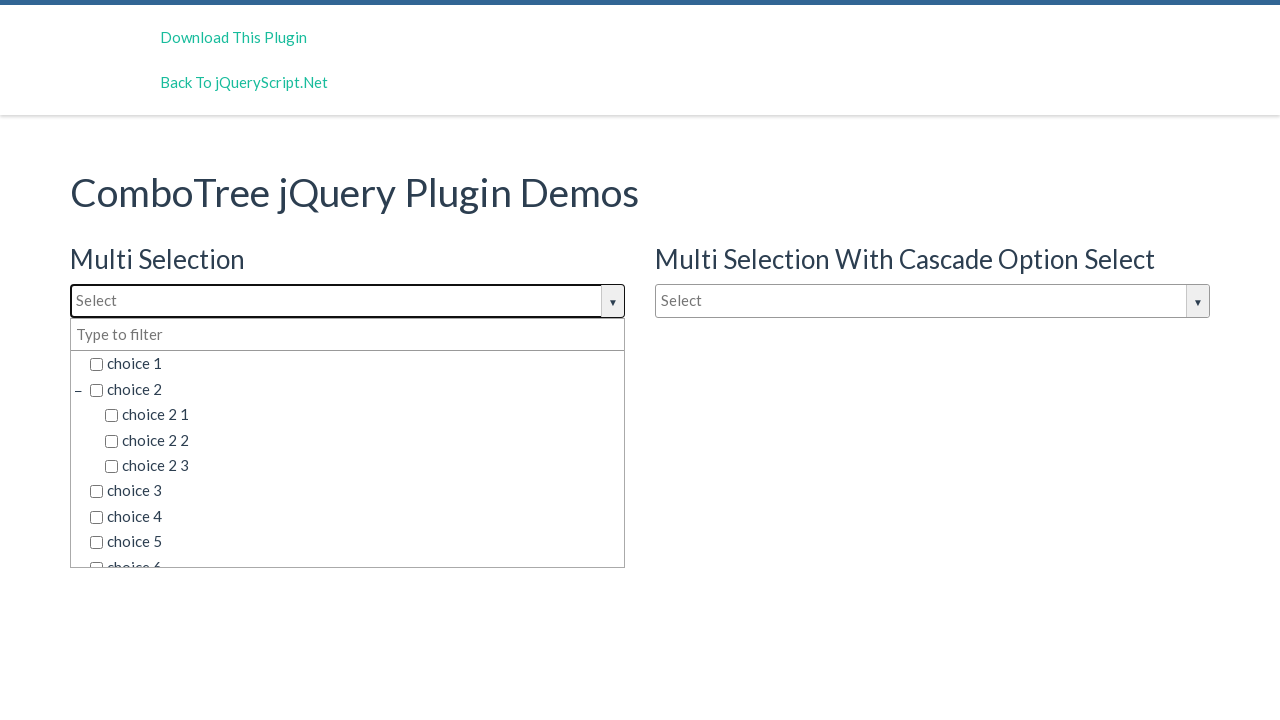

Selected 'choice 5' from the dropdown at (355, 542) on (//div[@class='comboTreeDropDownContainer'])[1]//span[@class='comboTreeItemTitle
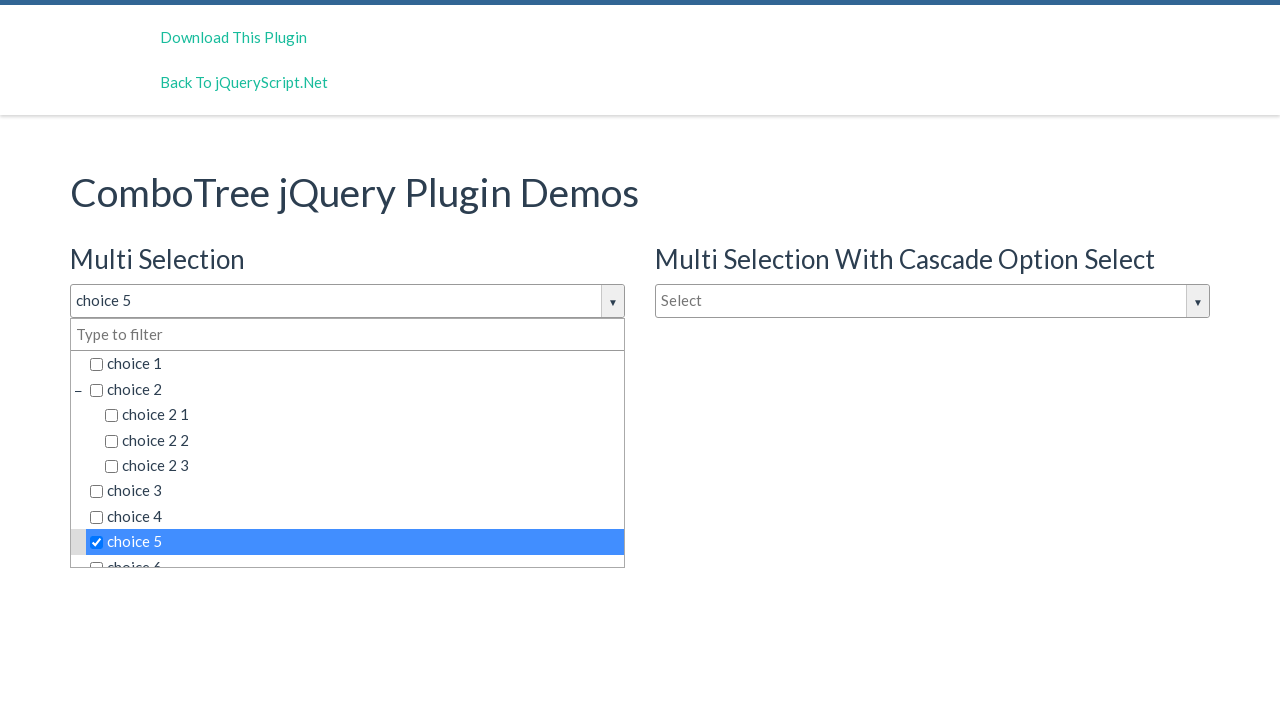

Selected 'choice 6 1' from the dropdown at (362, 443) on (//div[@class='comboTreeDropDownContainer'])[1]//span[@class='comboTreeItemTitle
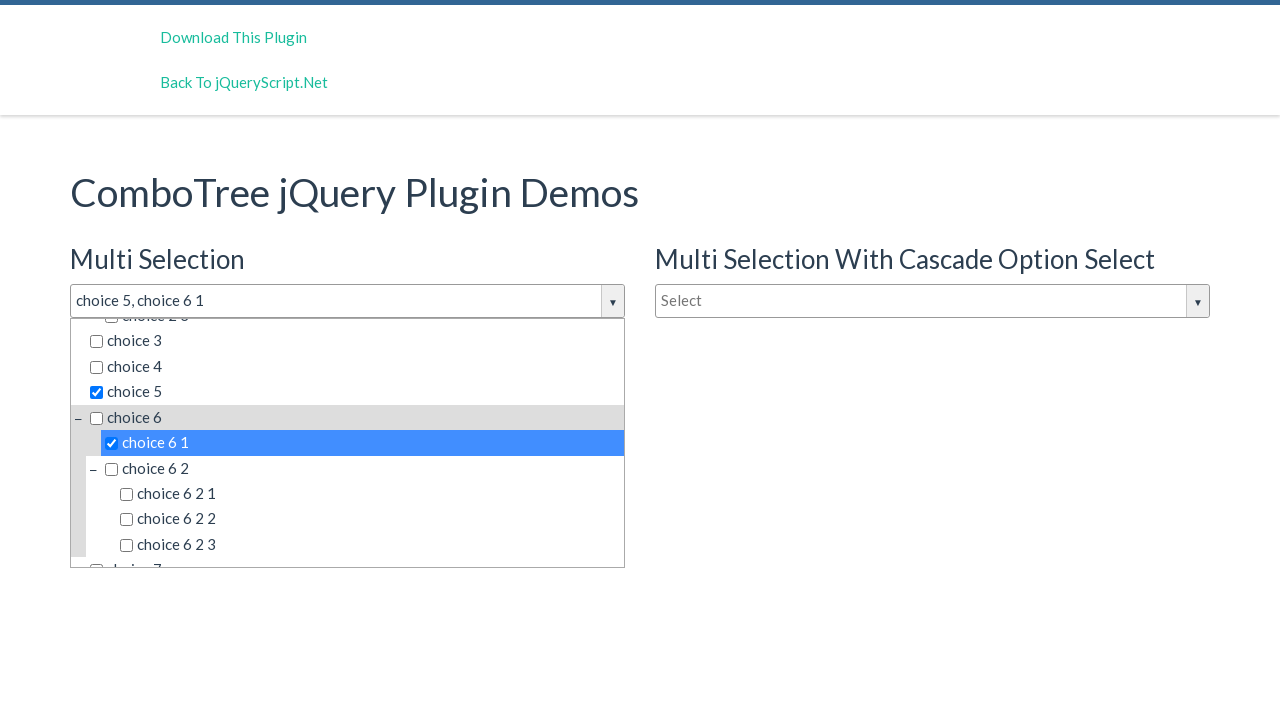

Selected 'choice 6 2 3' from the dropdown at (370, 545) on (//div[@class='comboTreeDropDownContainer'])[1]//span[@class='comboTreeItemTitle
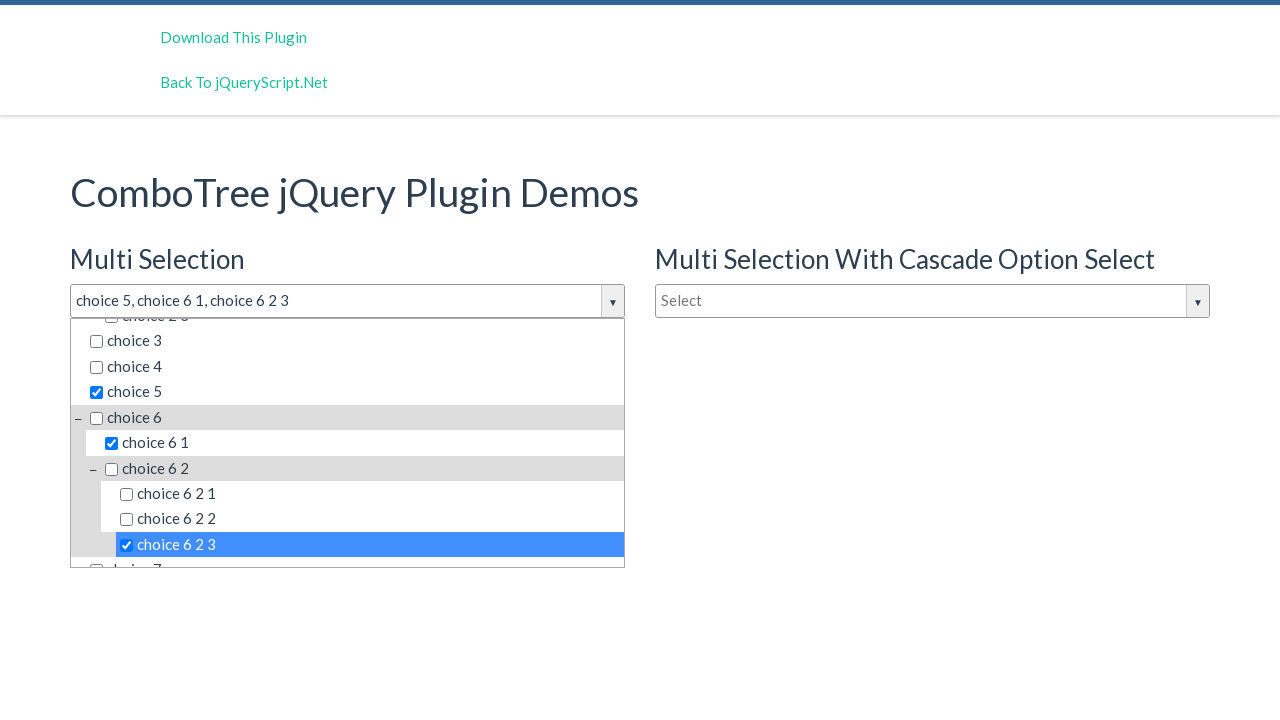

Selected 'choice 2' from the dropdown at (355, 389) on (//div[@class='comboTreeDropDownContainer'])[1]//span[@class='comboTreeItemTitle
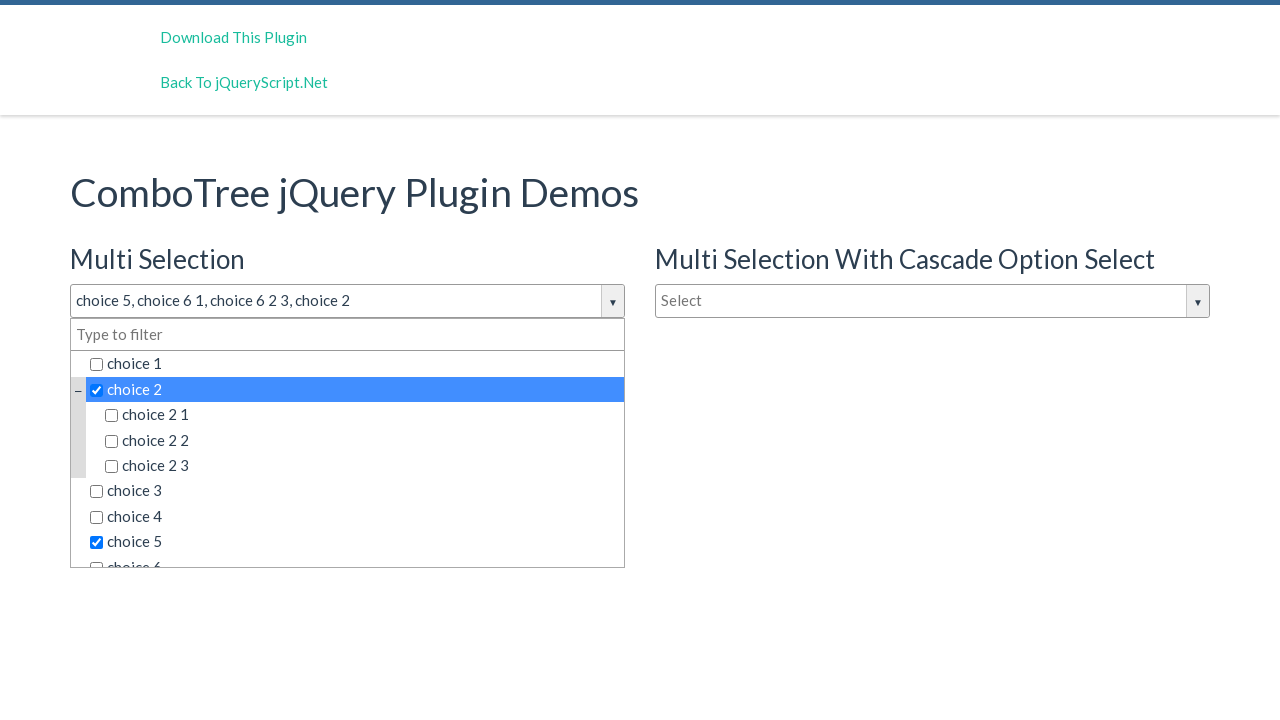

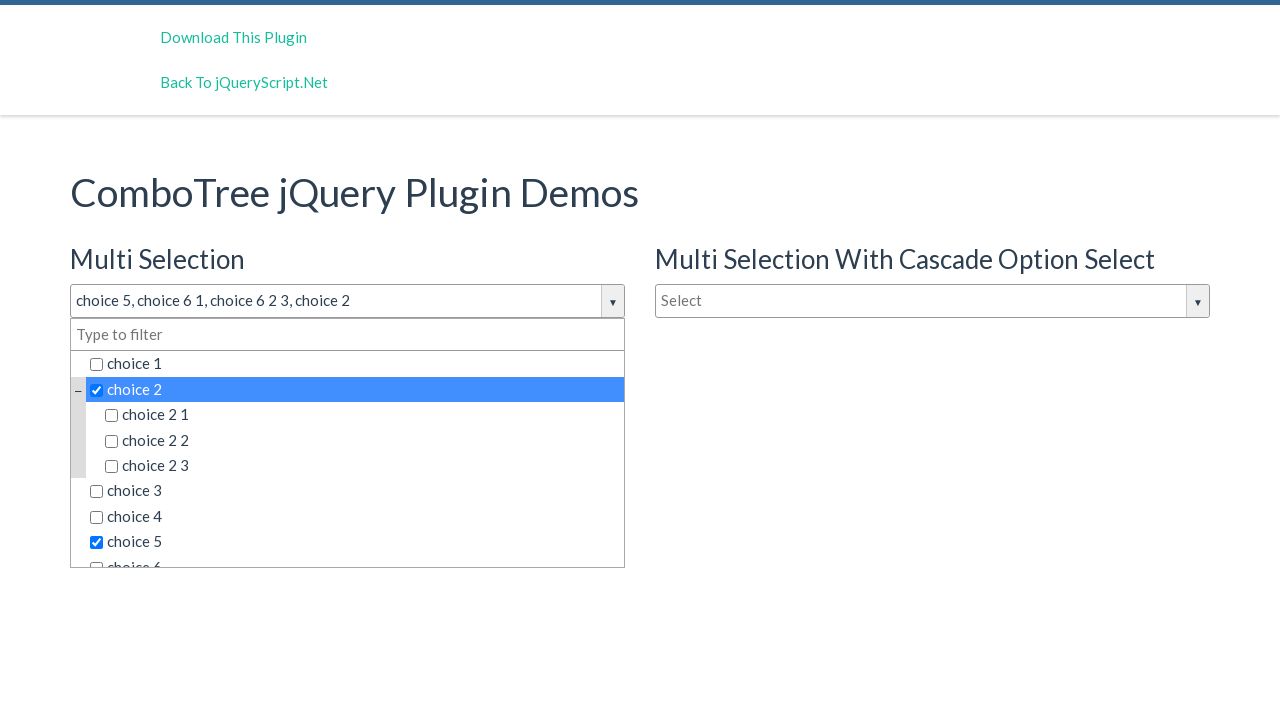